Navigates to the clipboardjs.com website and scrolls to the Events section

Starting URL: https://clipboardjs.com/

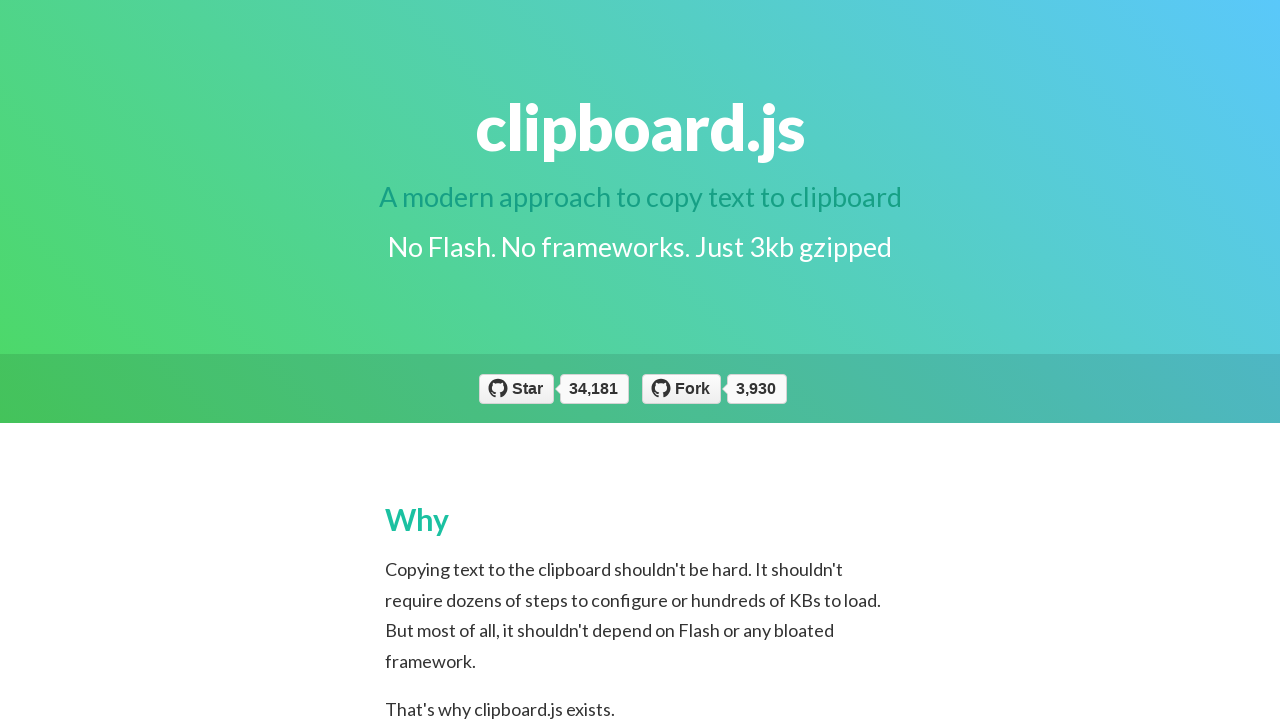

Located the Events heading element
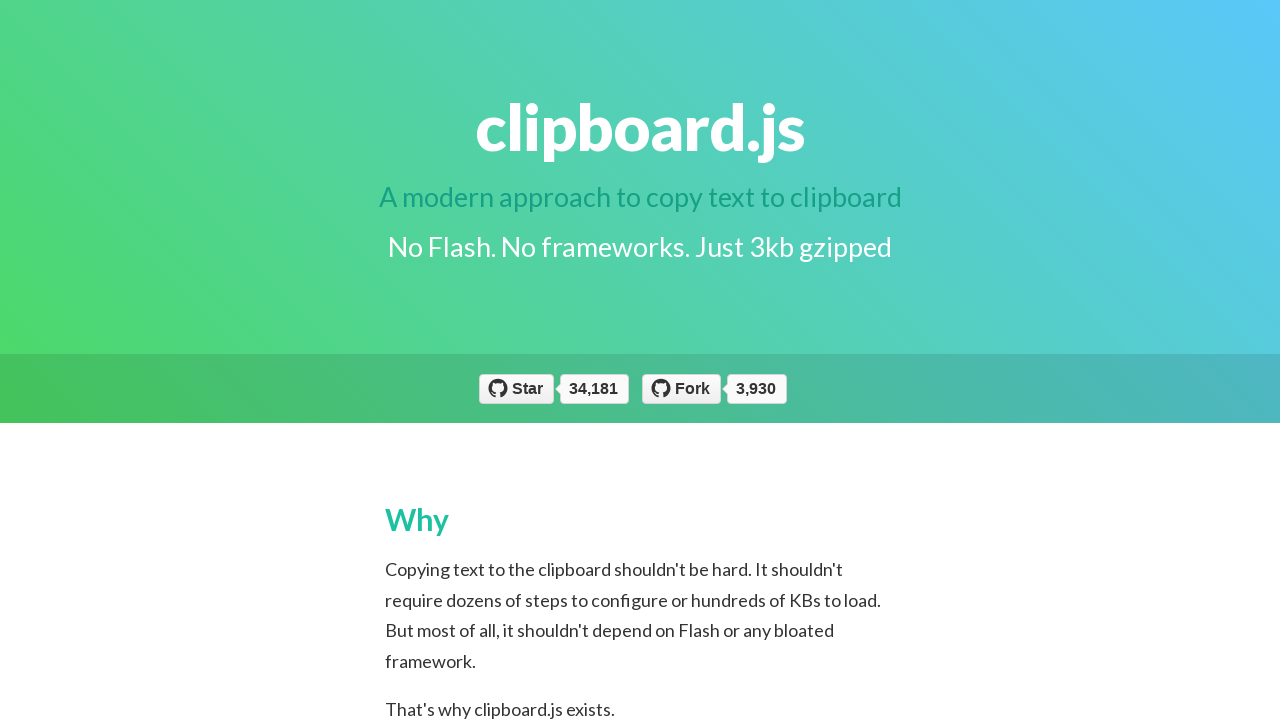

Scrolled to the Events section
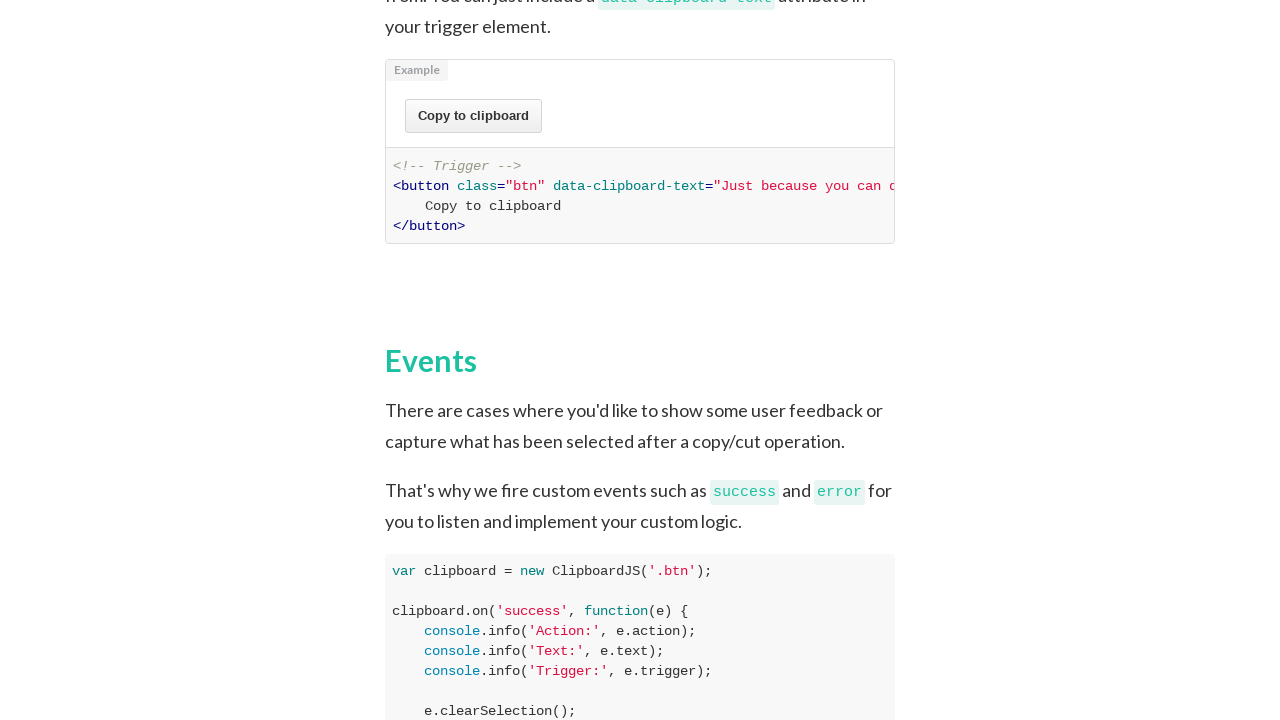

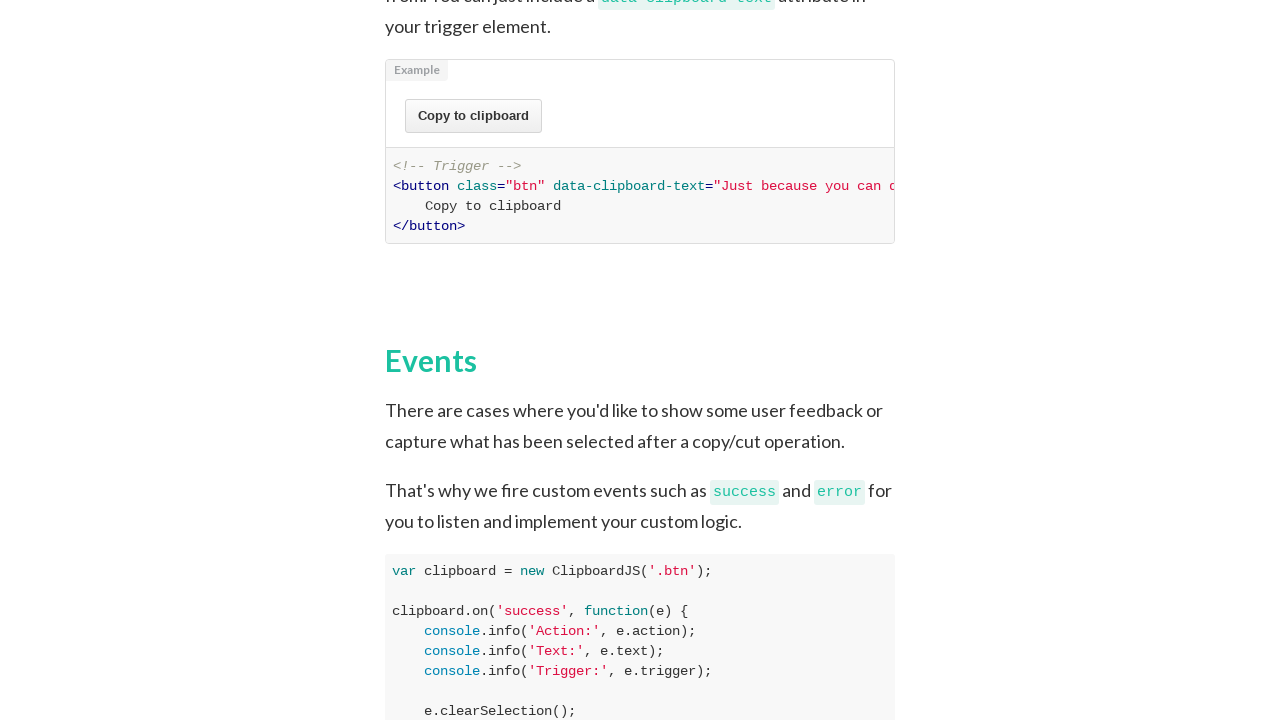